Tests dismissing a JavaScript confirm alert by clicking a button that triggers the alert and then dismissing it

Starting URL: https://www.tutorialspoint.com/selenium/practice/alerts.php

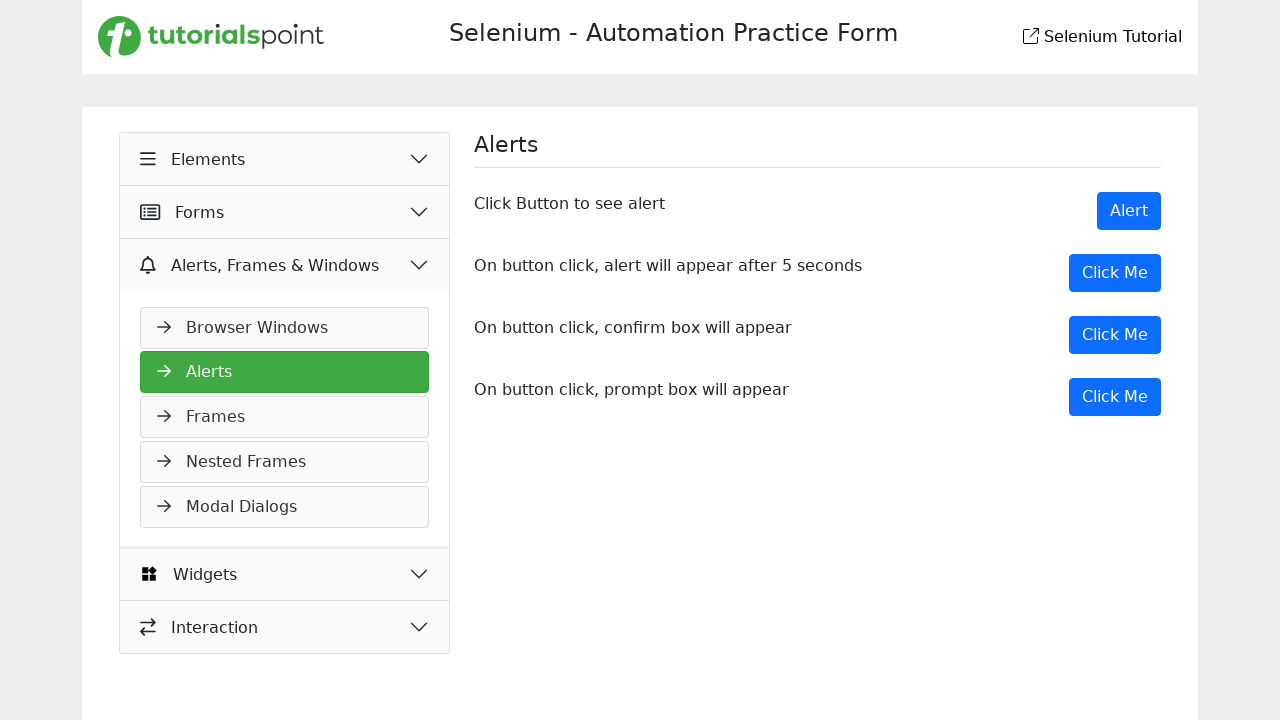

Set up dialog handler to automatically dismiss alerts
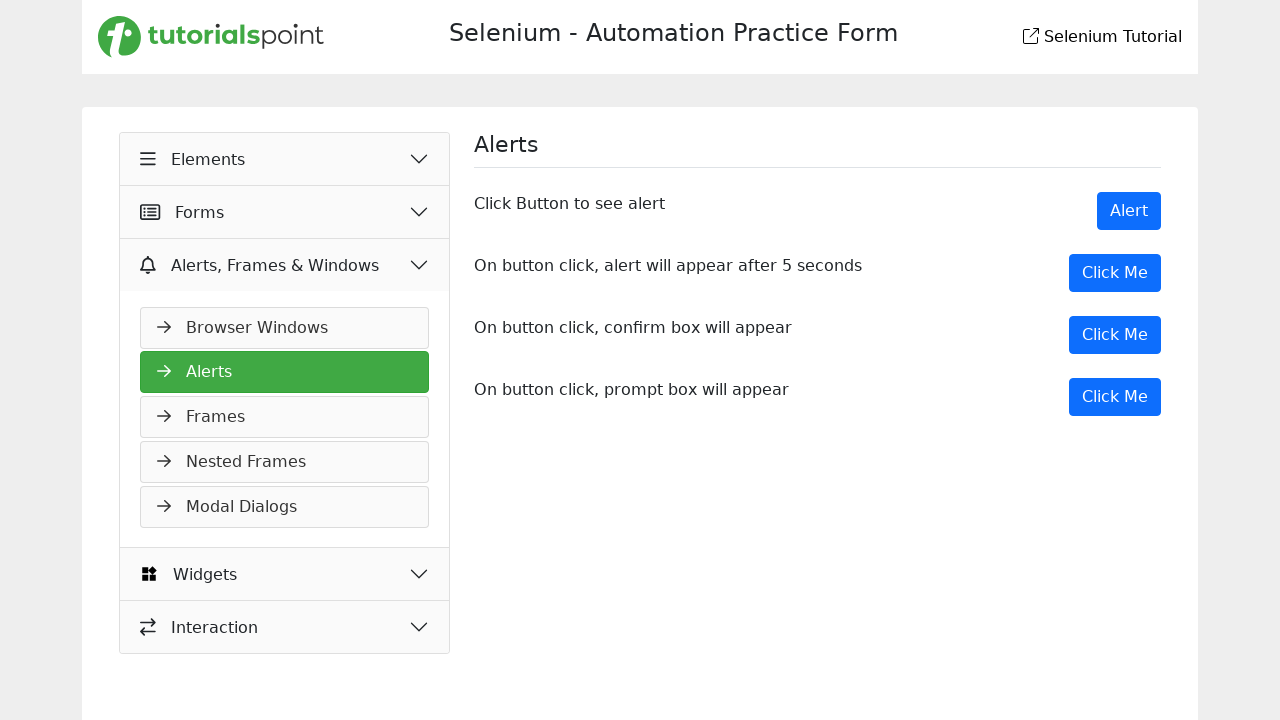

Clicked button to trigger the JavaScript confirm alert at (1115, 335) on xpath=//button[@onclick='myDesk()']
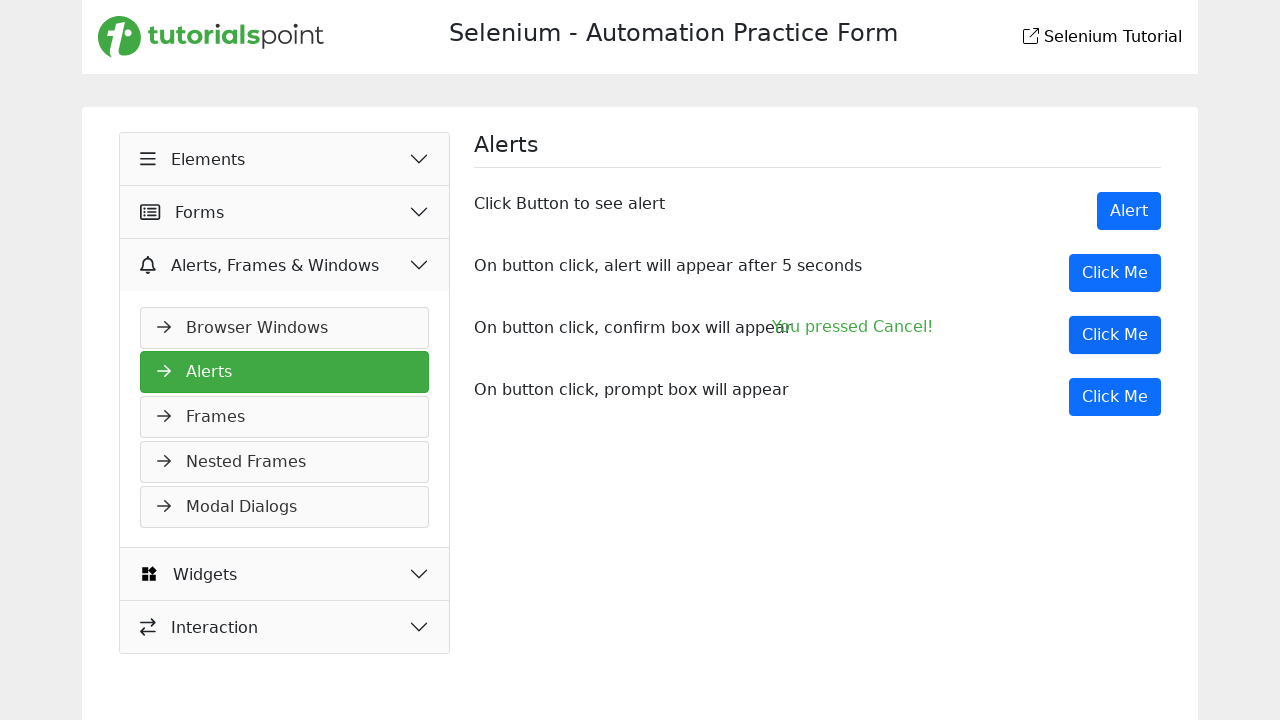

Waited for alert dismissal to complete
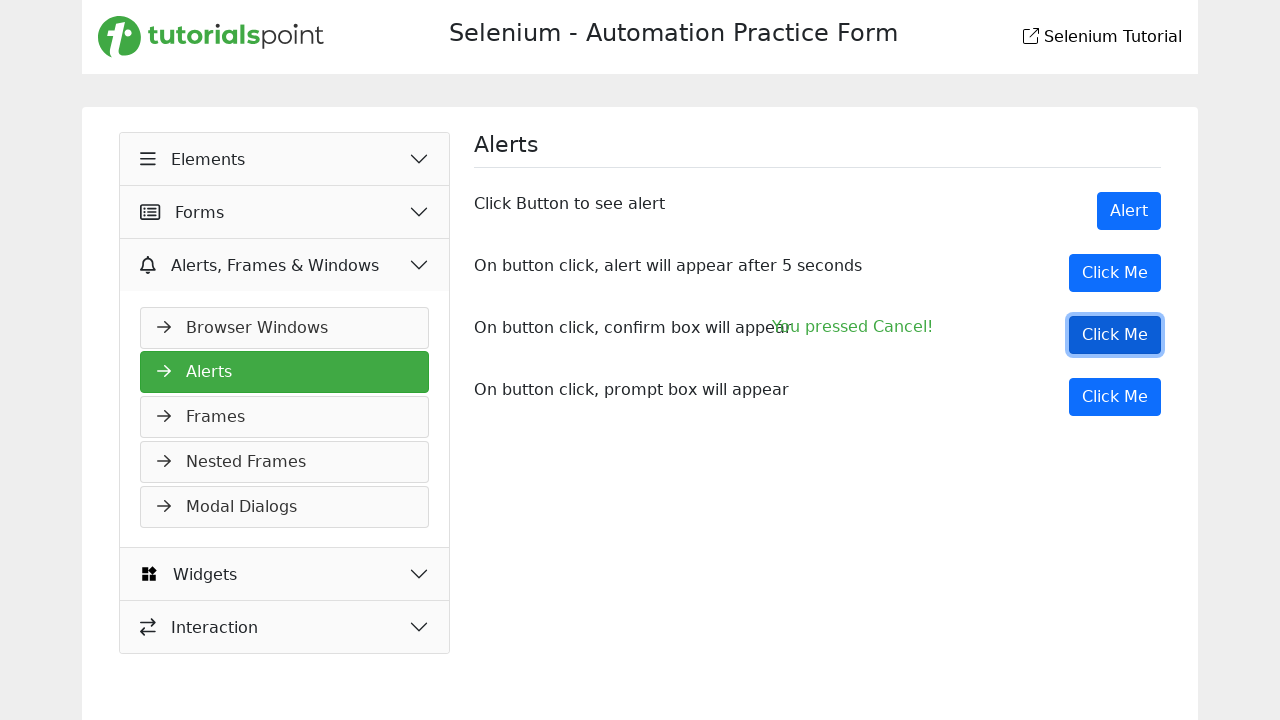

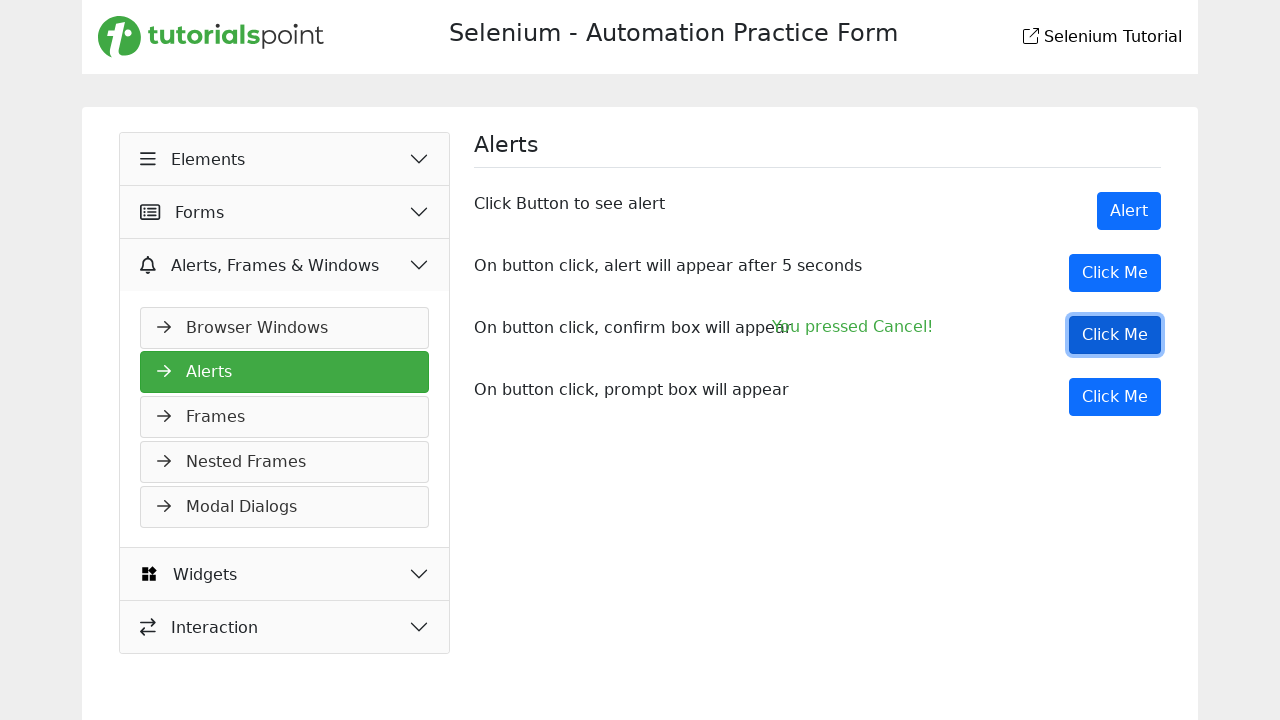